Tests submitting an answer on a Stepik lesson page by filling a textarea with code and clicking the submit button

Starting URL: https://stepik.org/lesson/25969/step/12

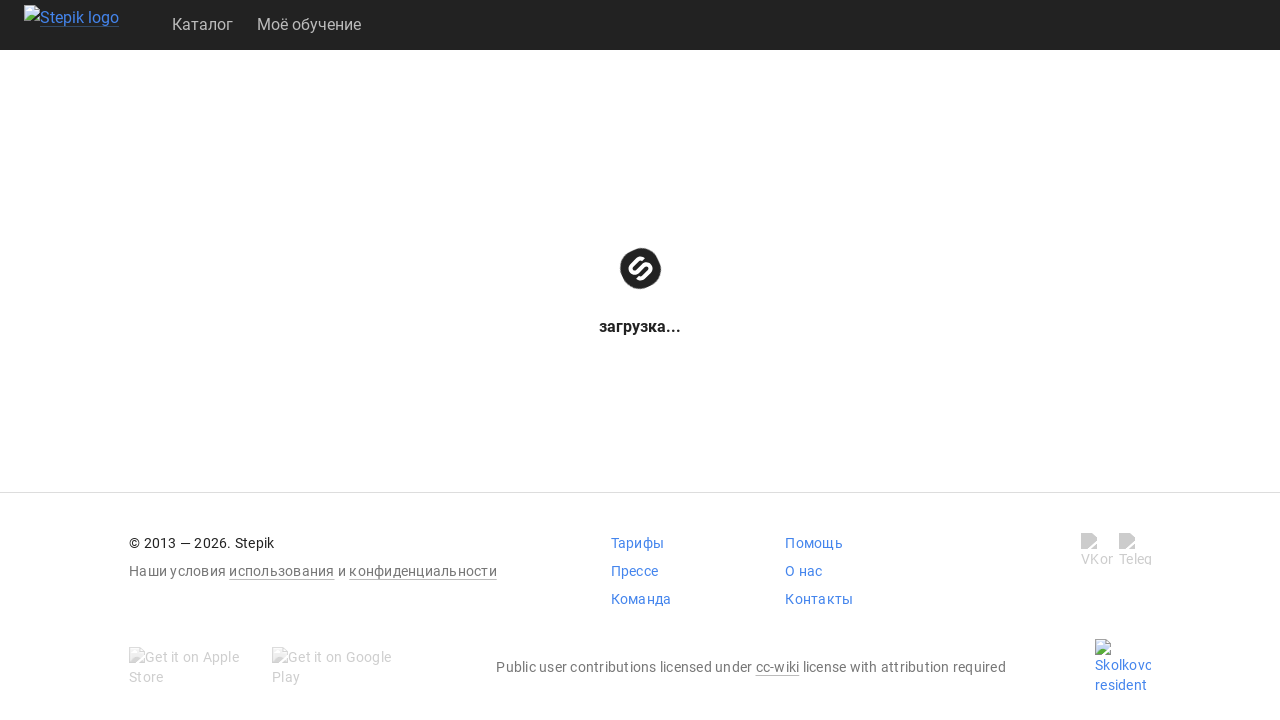

Waited for textarea element to load
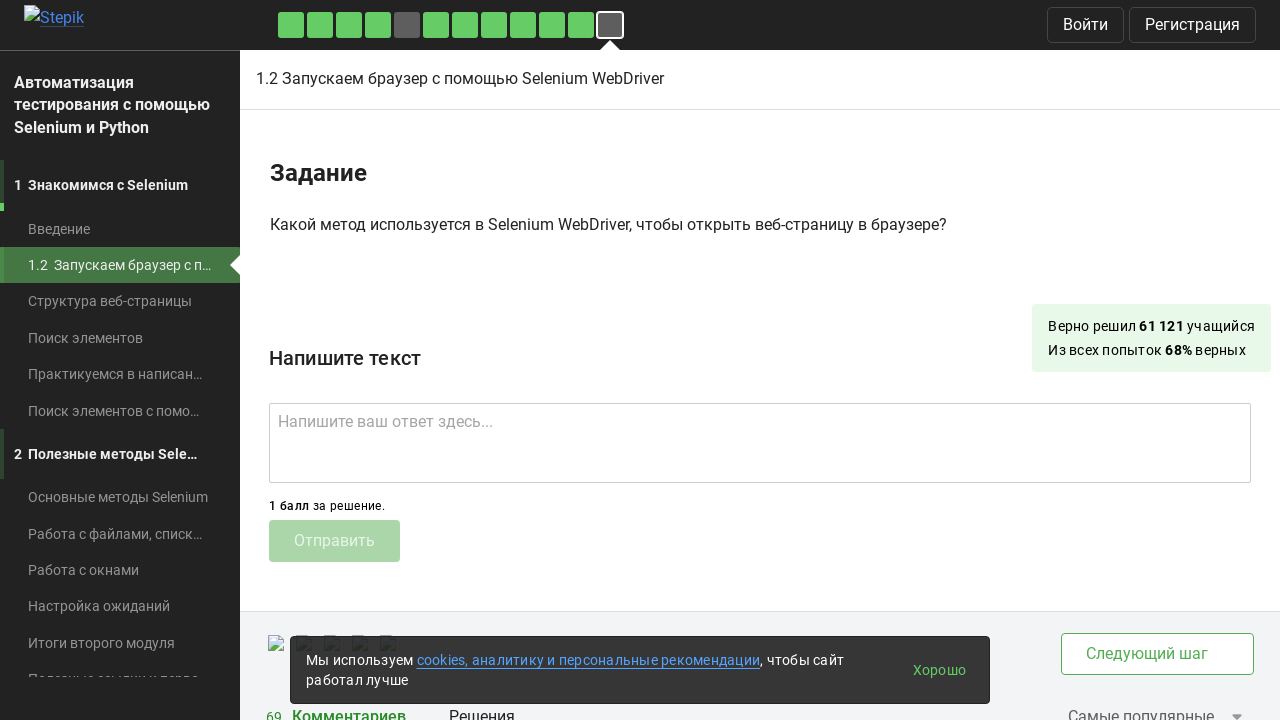

Filled textarea with code answer 'get()' on .textarea
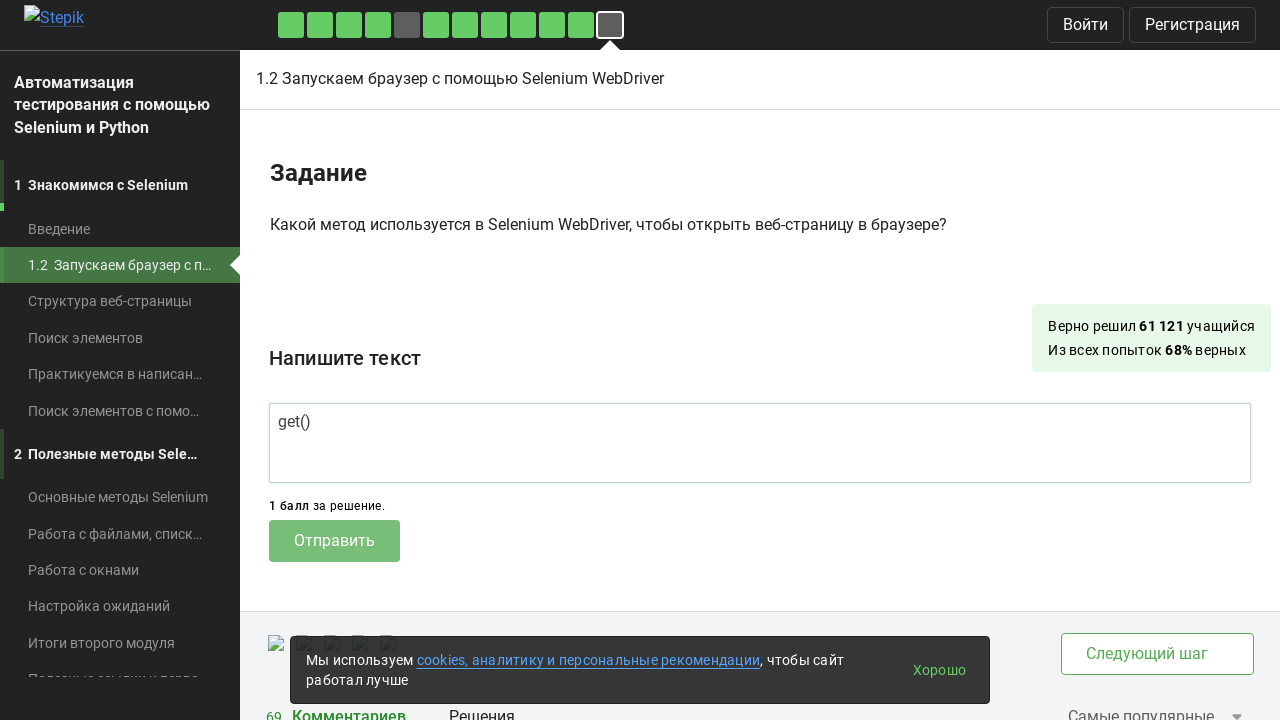

Clicked submit button to submit lesson answer at (334, 541) on .submit-submission
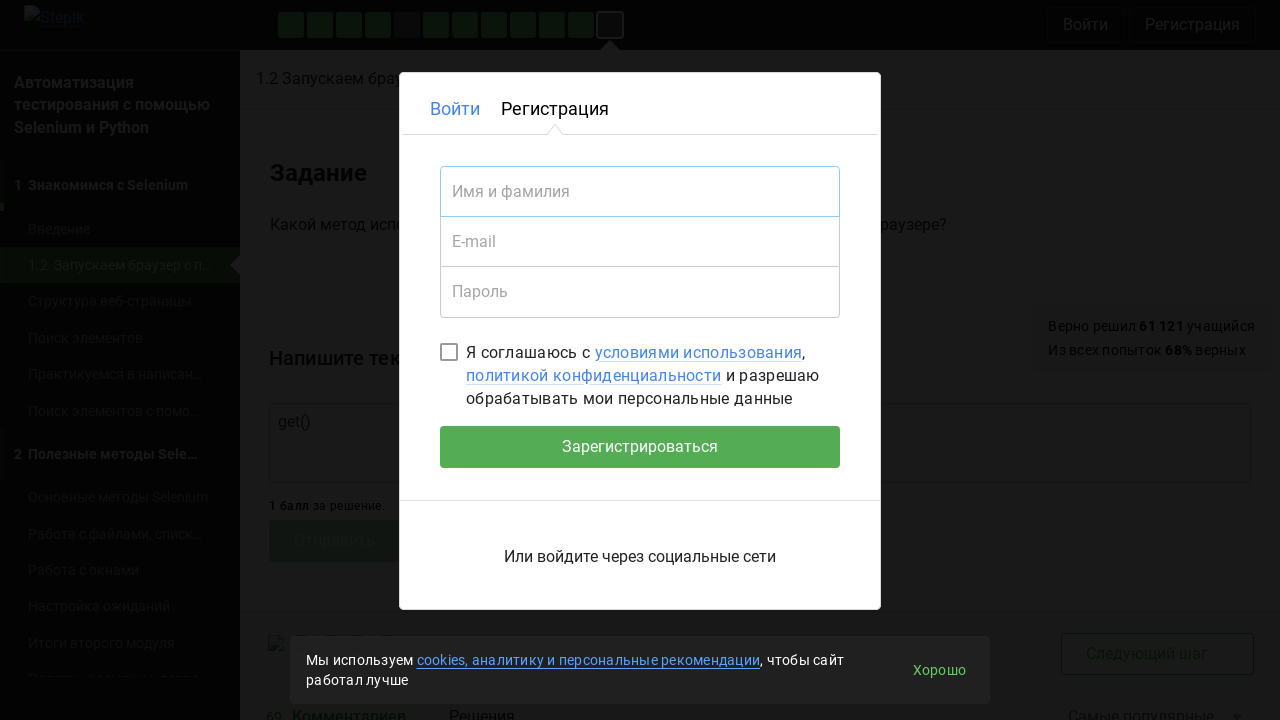

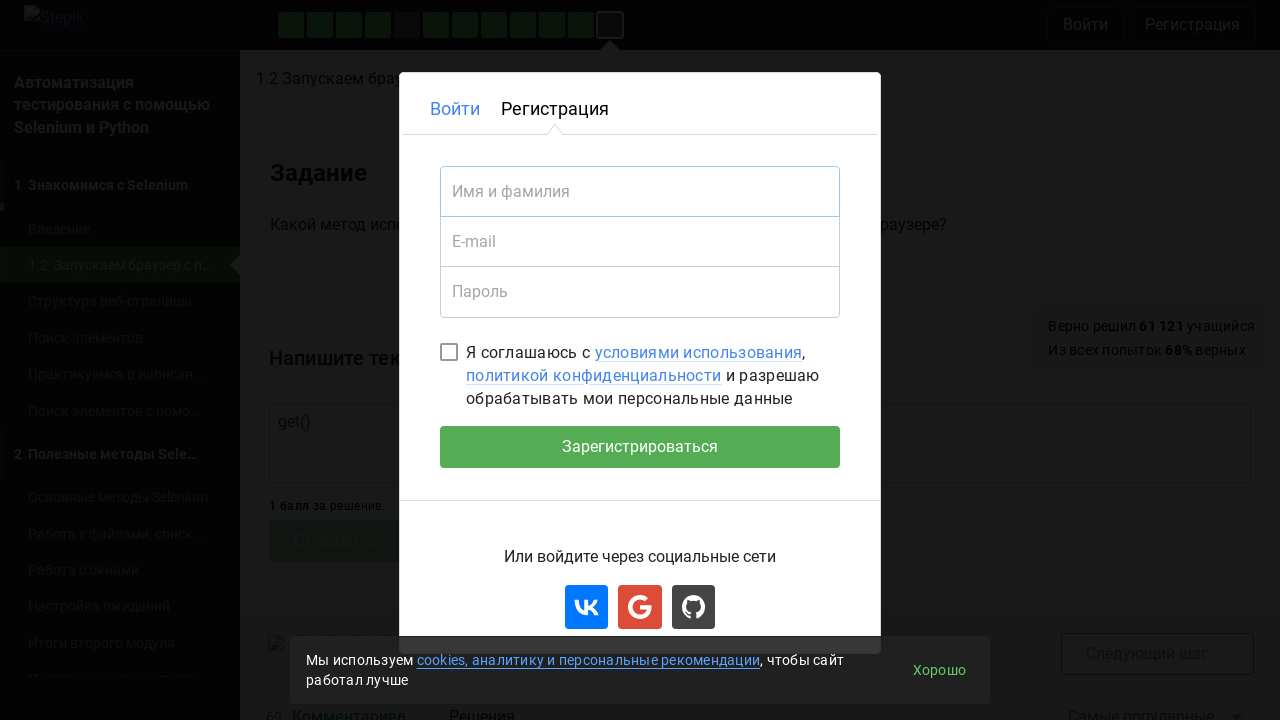